Tests selectable UI component by clicking on each item in a list that contains "Item" in its text

Starting URL: https://demoqa.com/selectable/

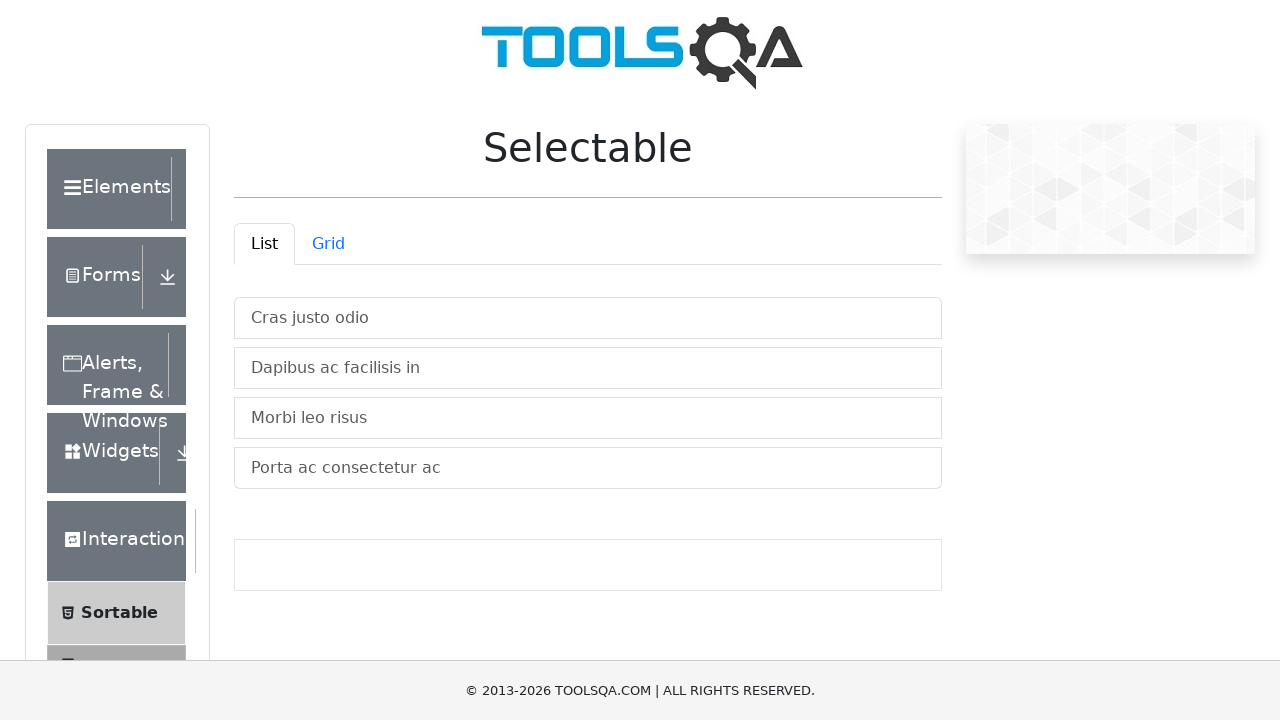

Navigated to selectable UI component page
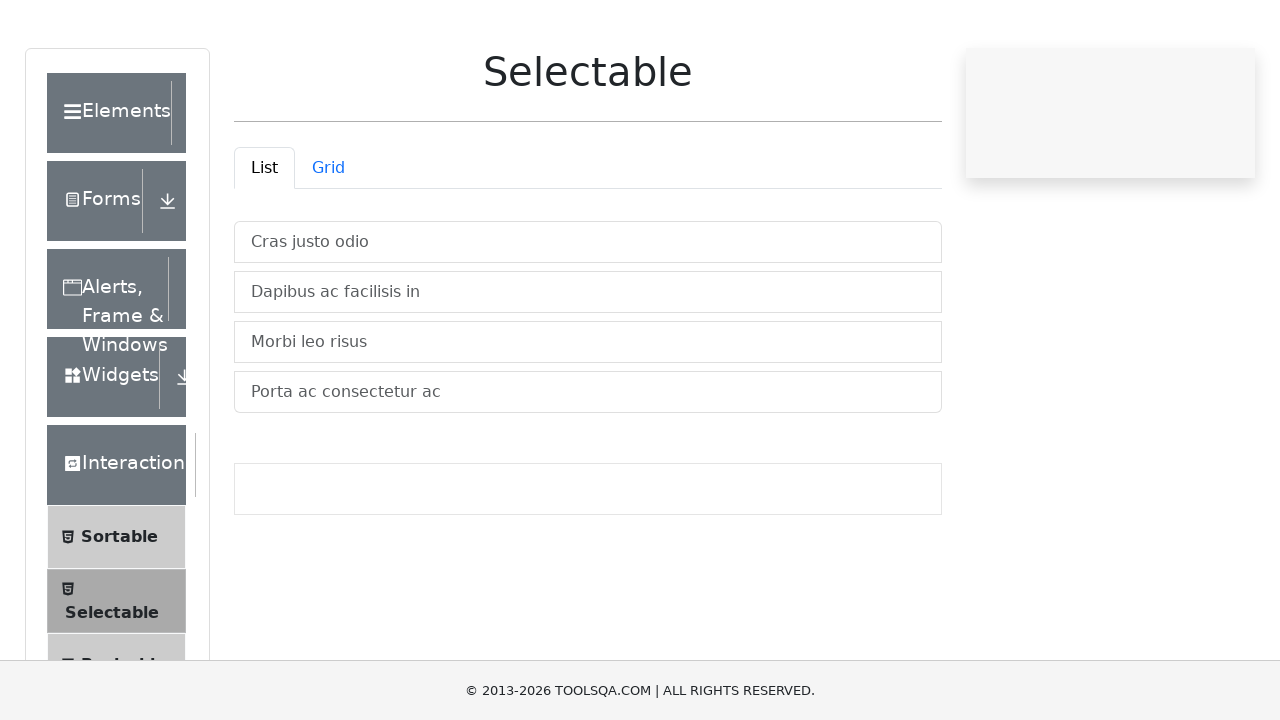

Located all selectable list items
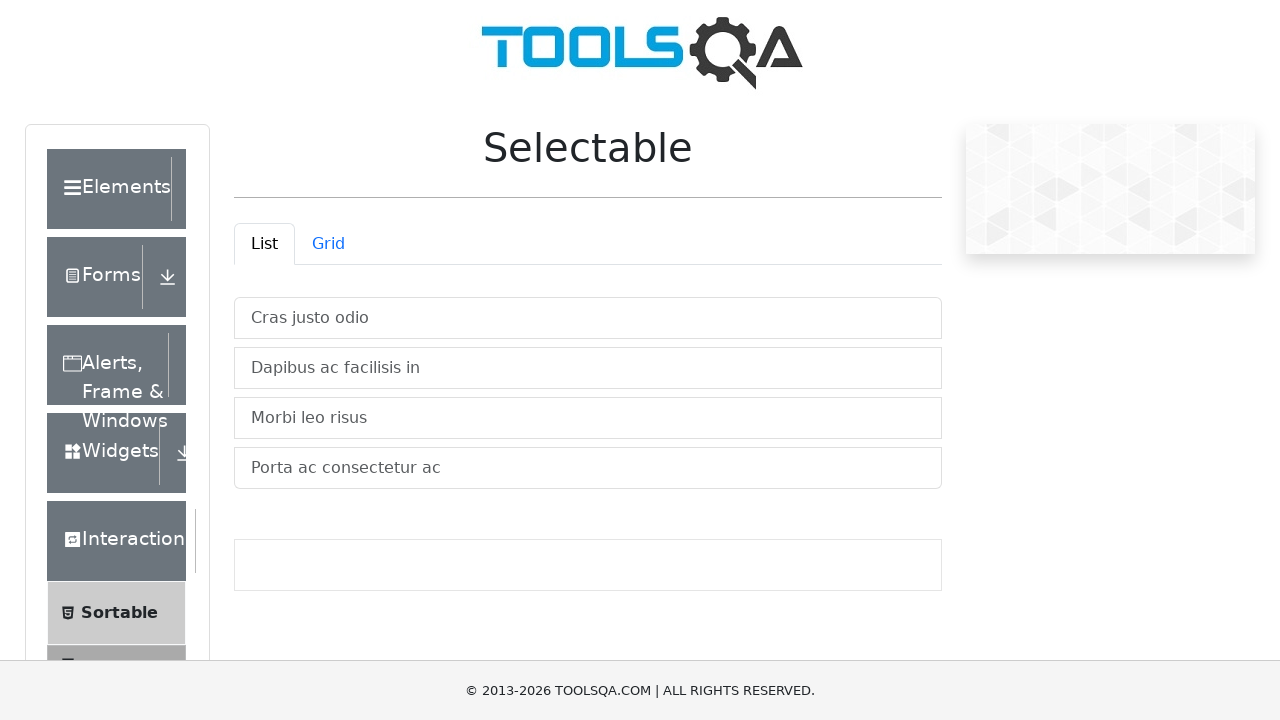

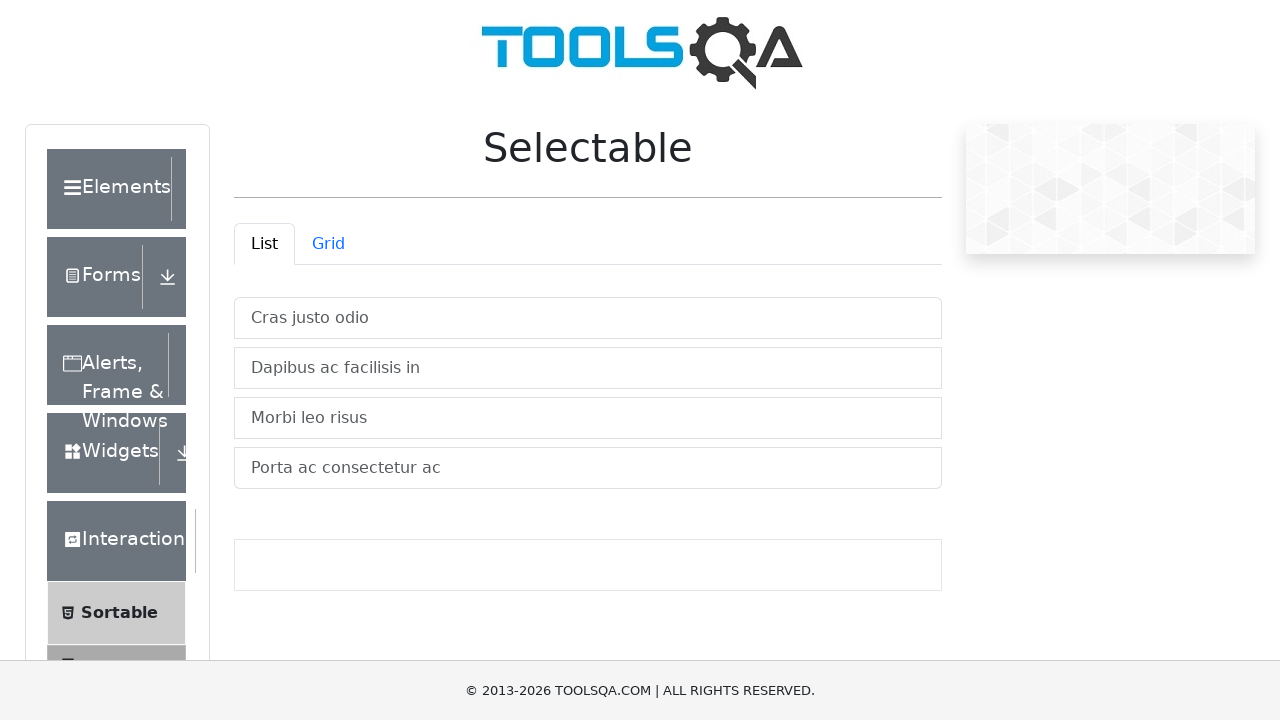